Tests all three button types (double-click, right-click, and dynamic click) in sequence and verifies each notification message appears

Starting URL: https://demoqa.com/buttons

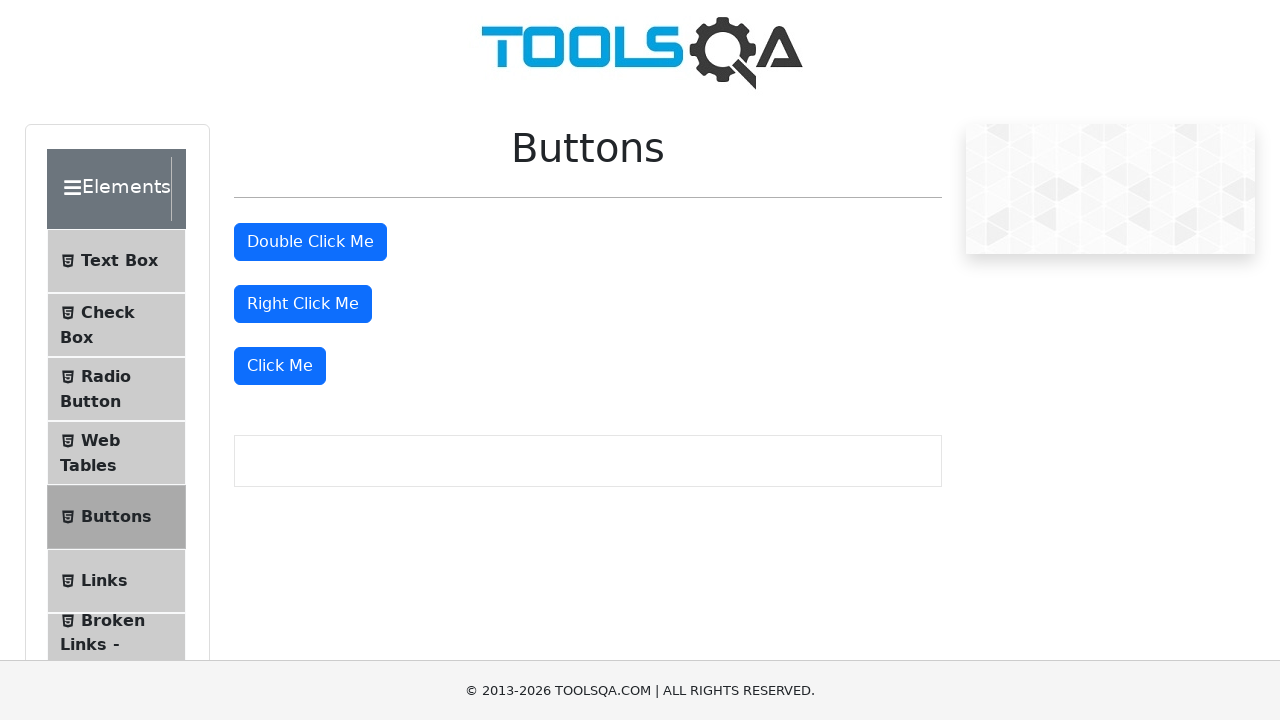

Set viewport size to 1920x1080
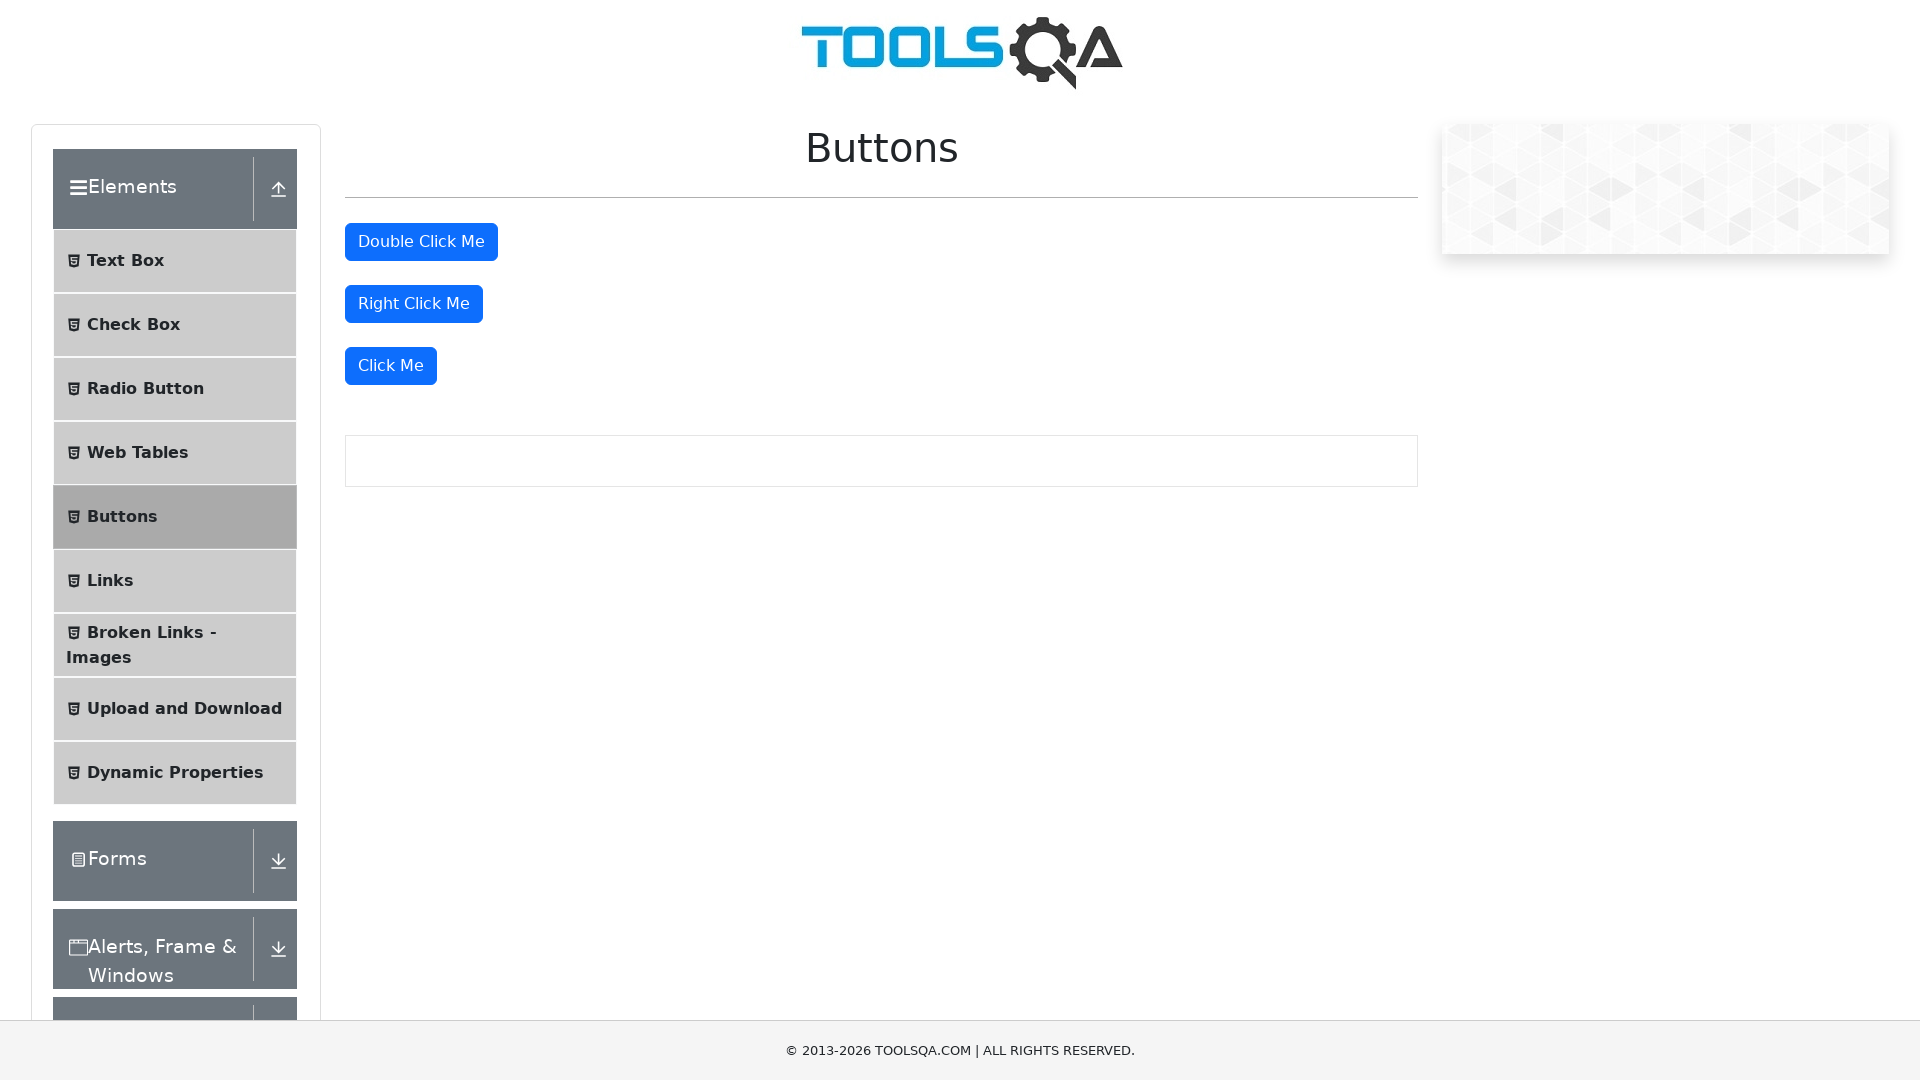

Double-clicked the double-click button at (421, 242) on #doubleClickBtn
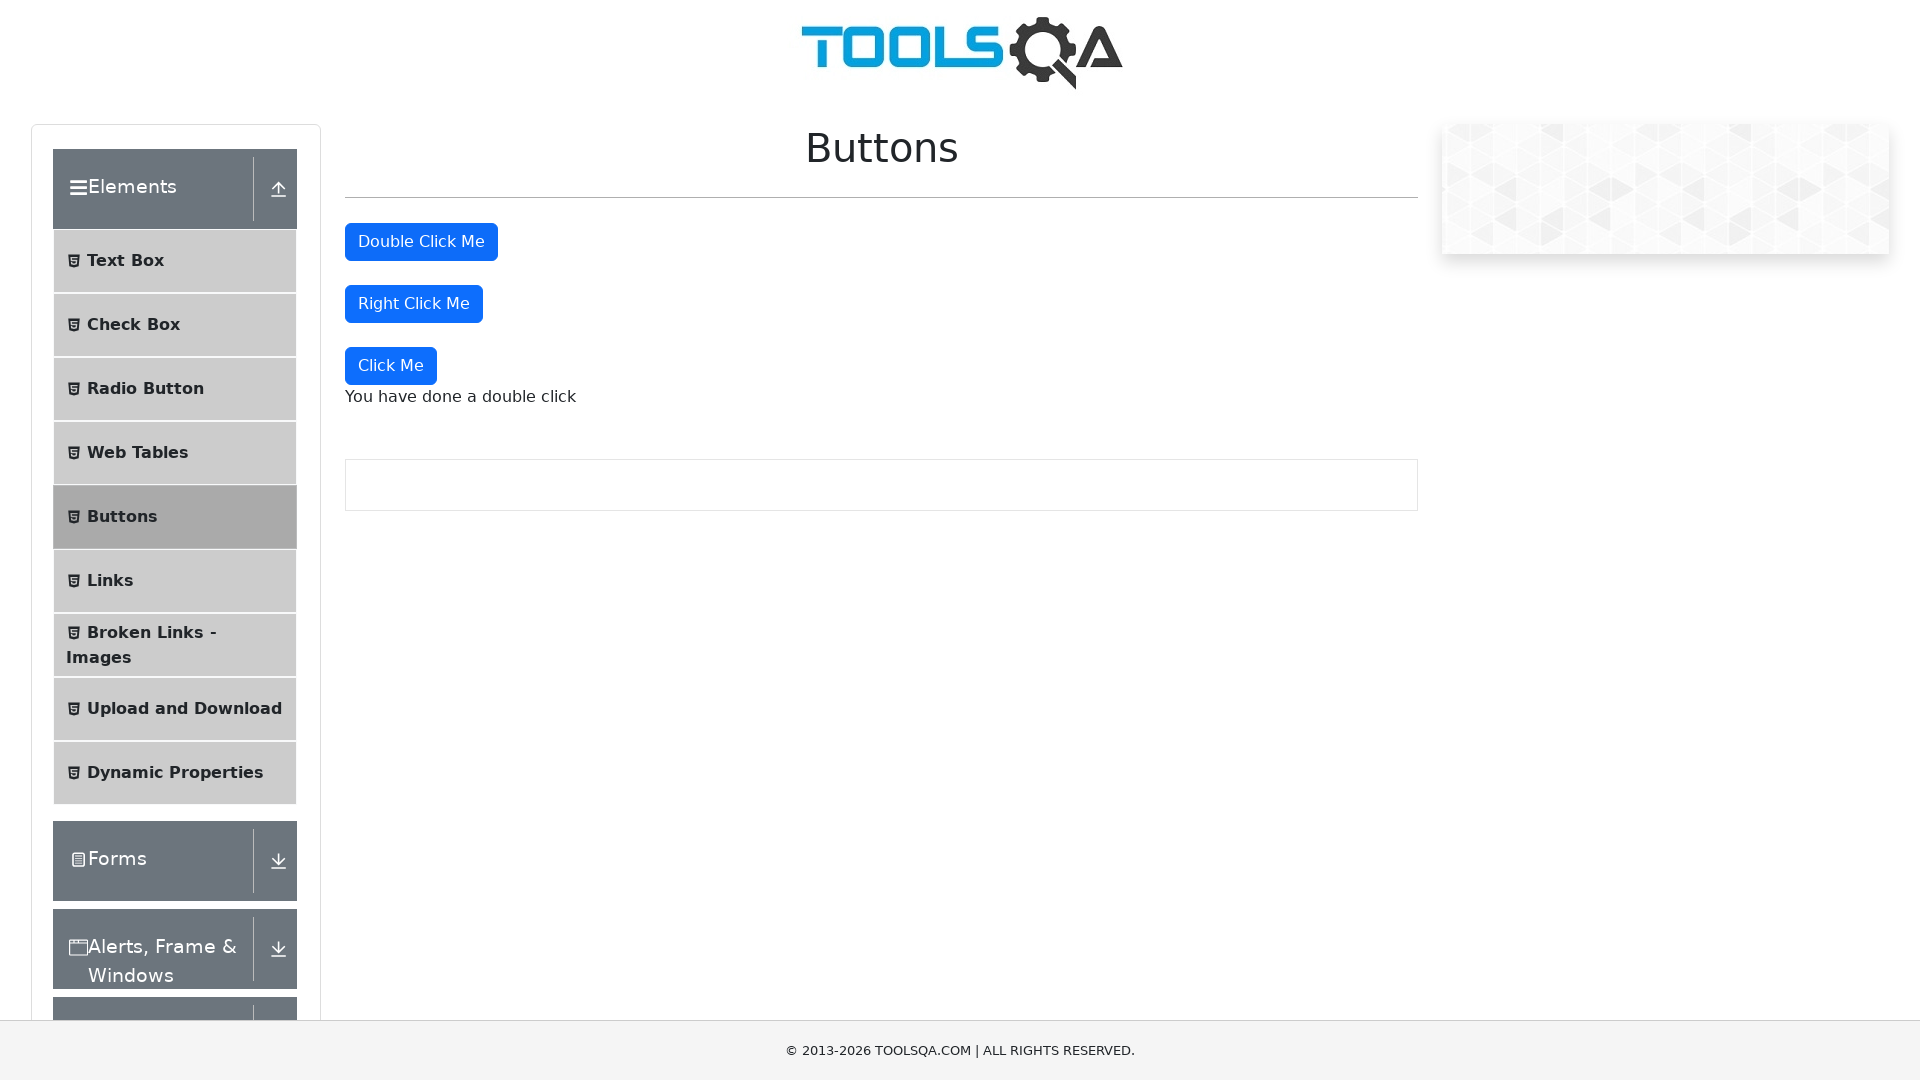

Verified double-click notification message appeared
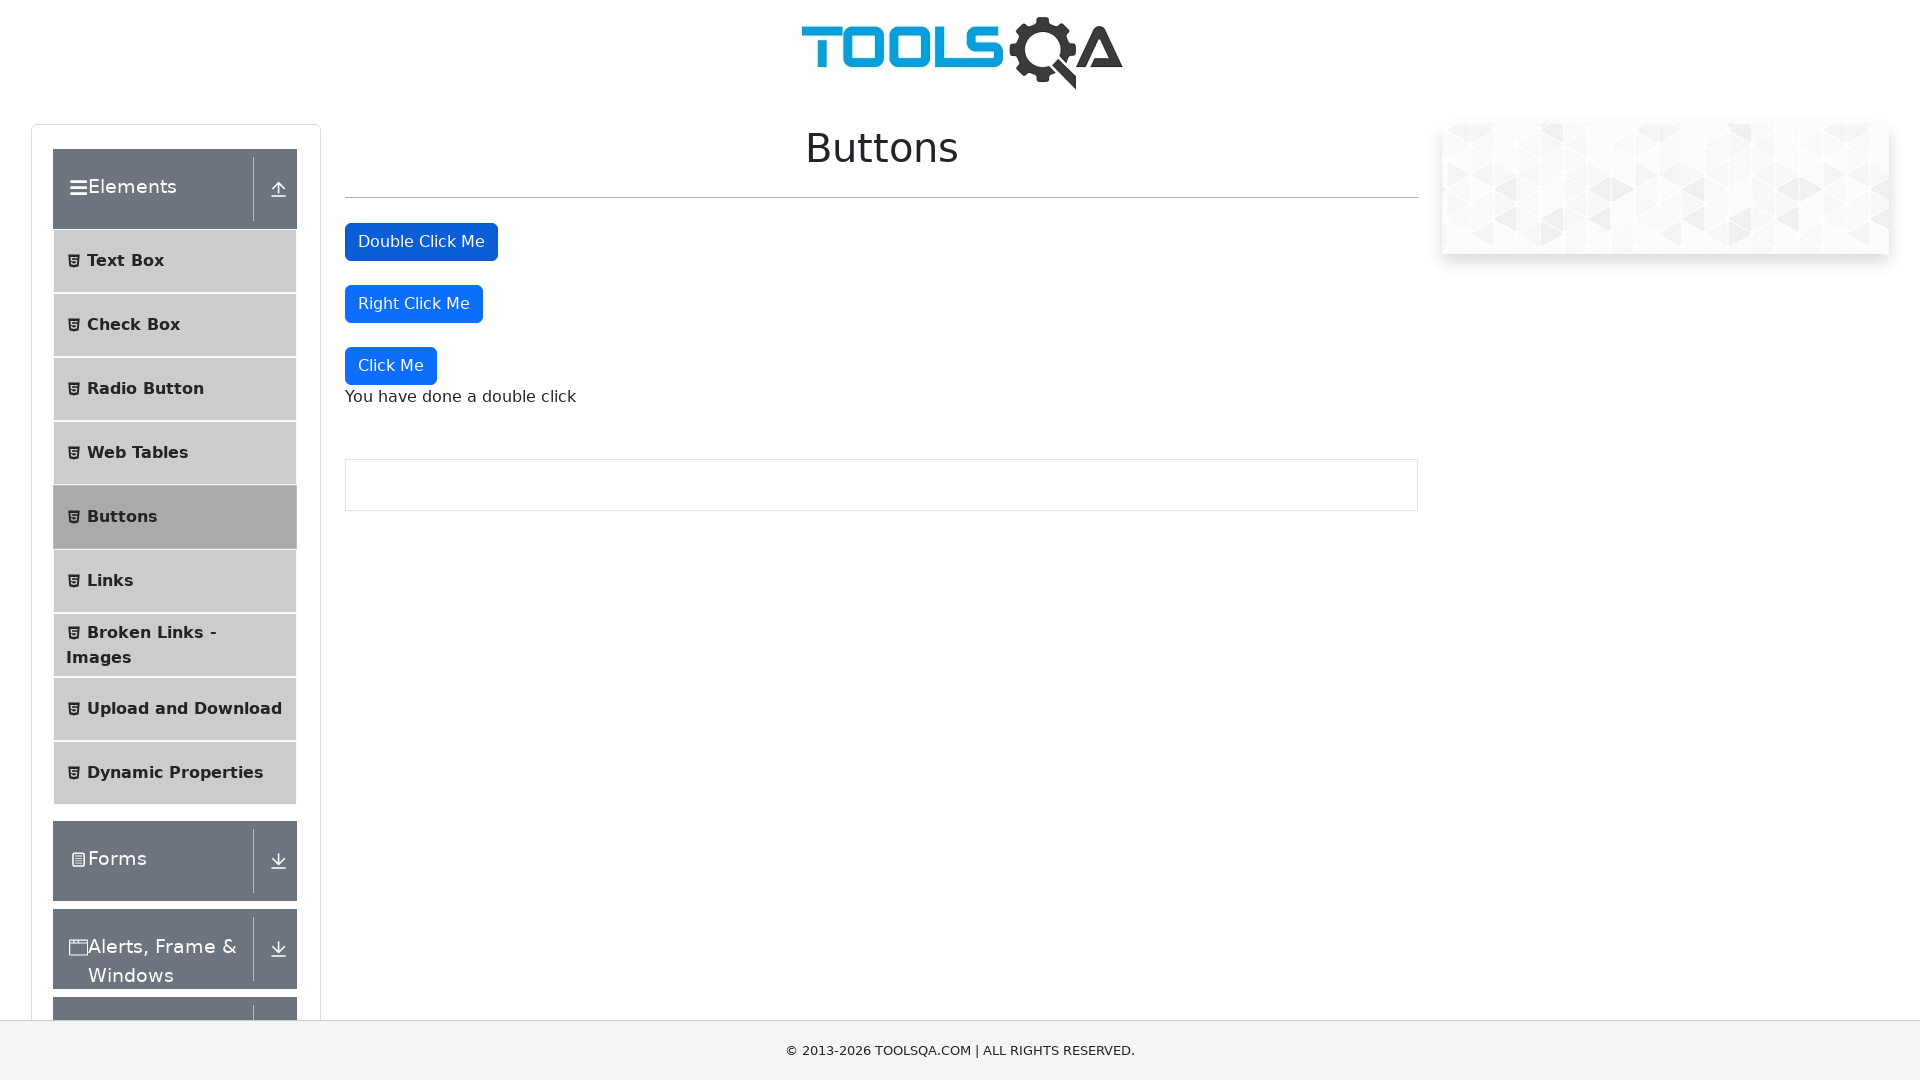

Right-clicked the right-click button at (414, 304) on #rightClickBtn
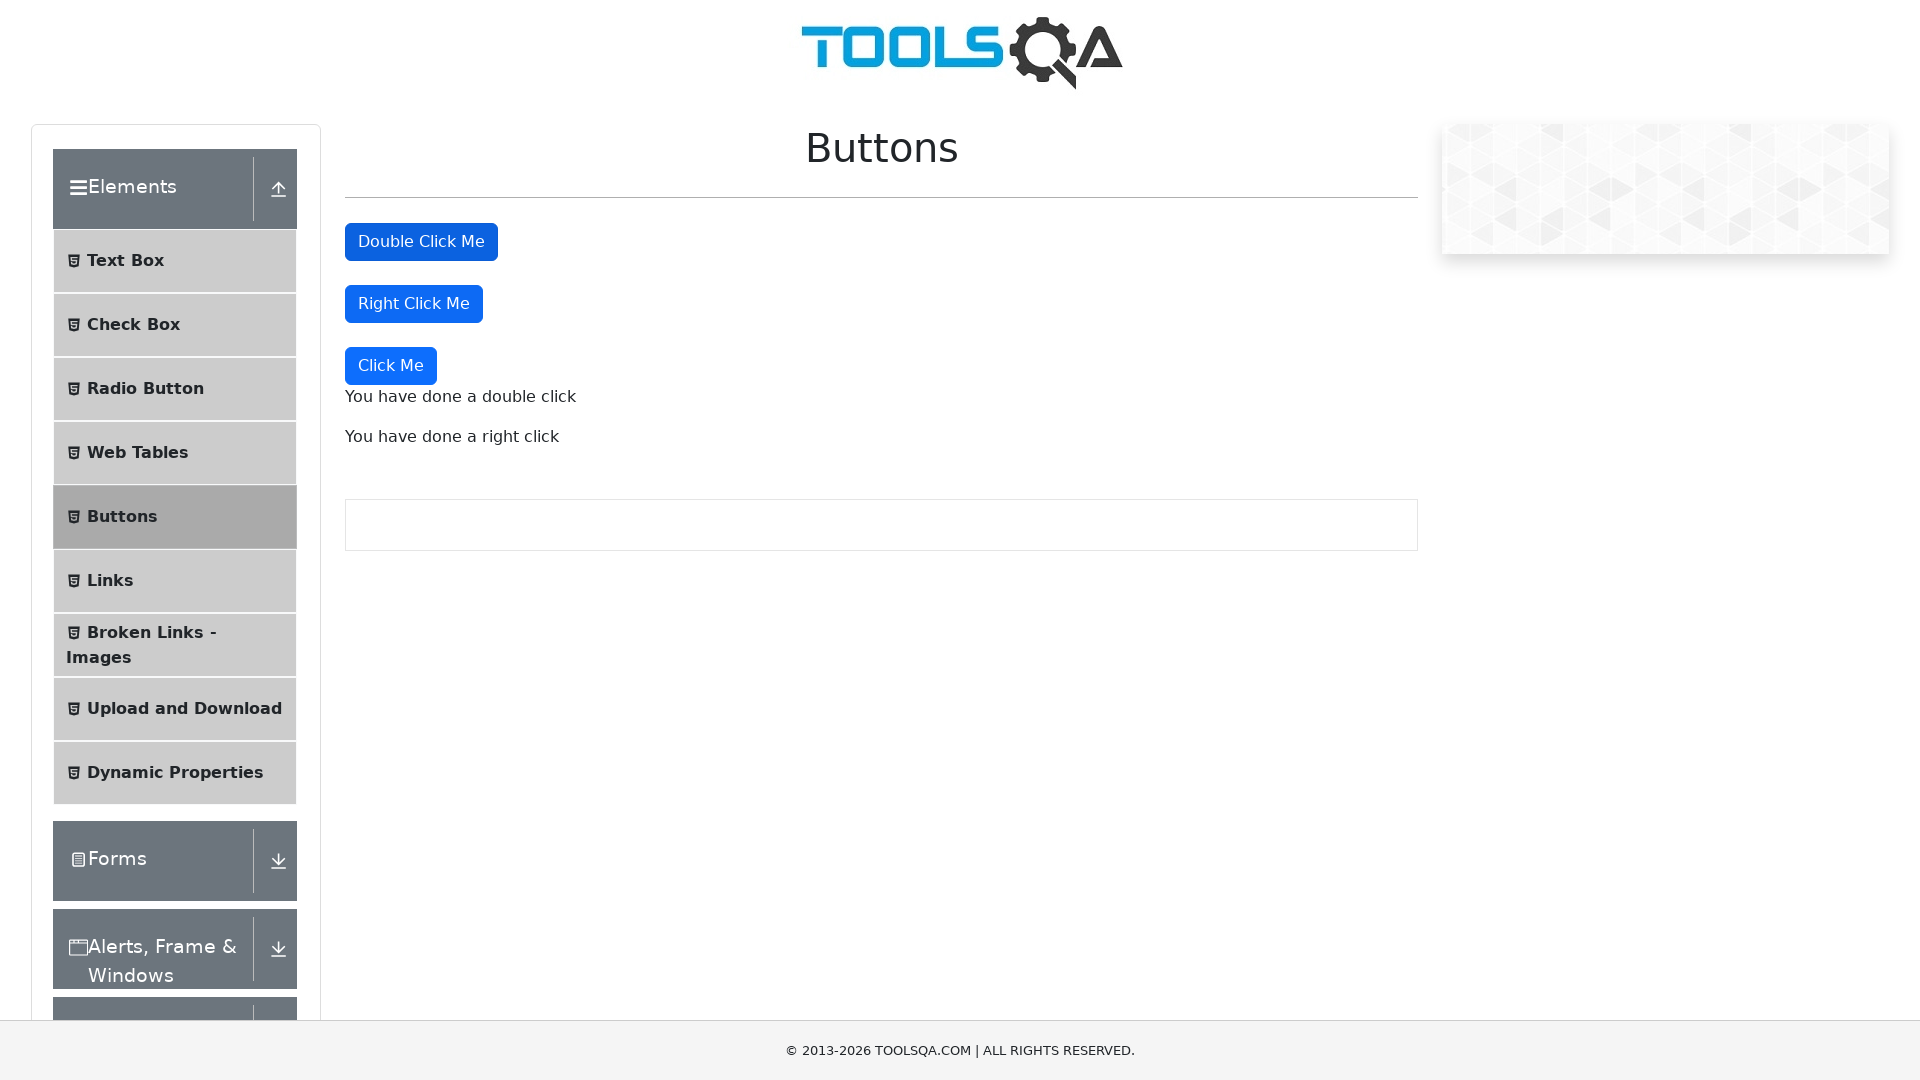

Verified right-click notification message appeared
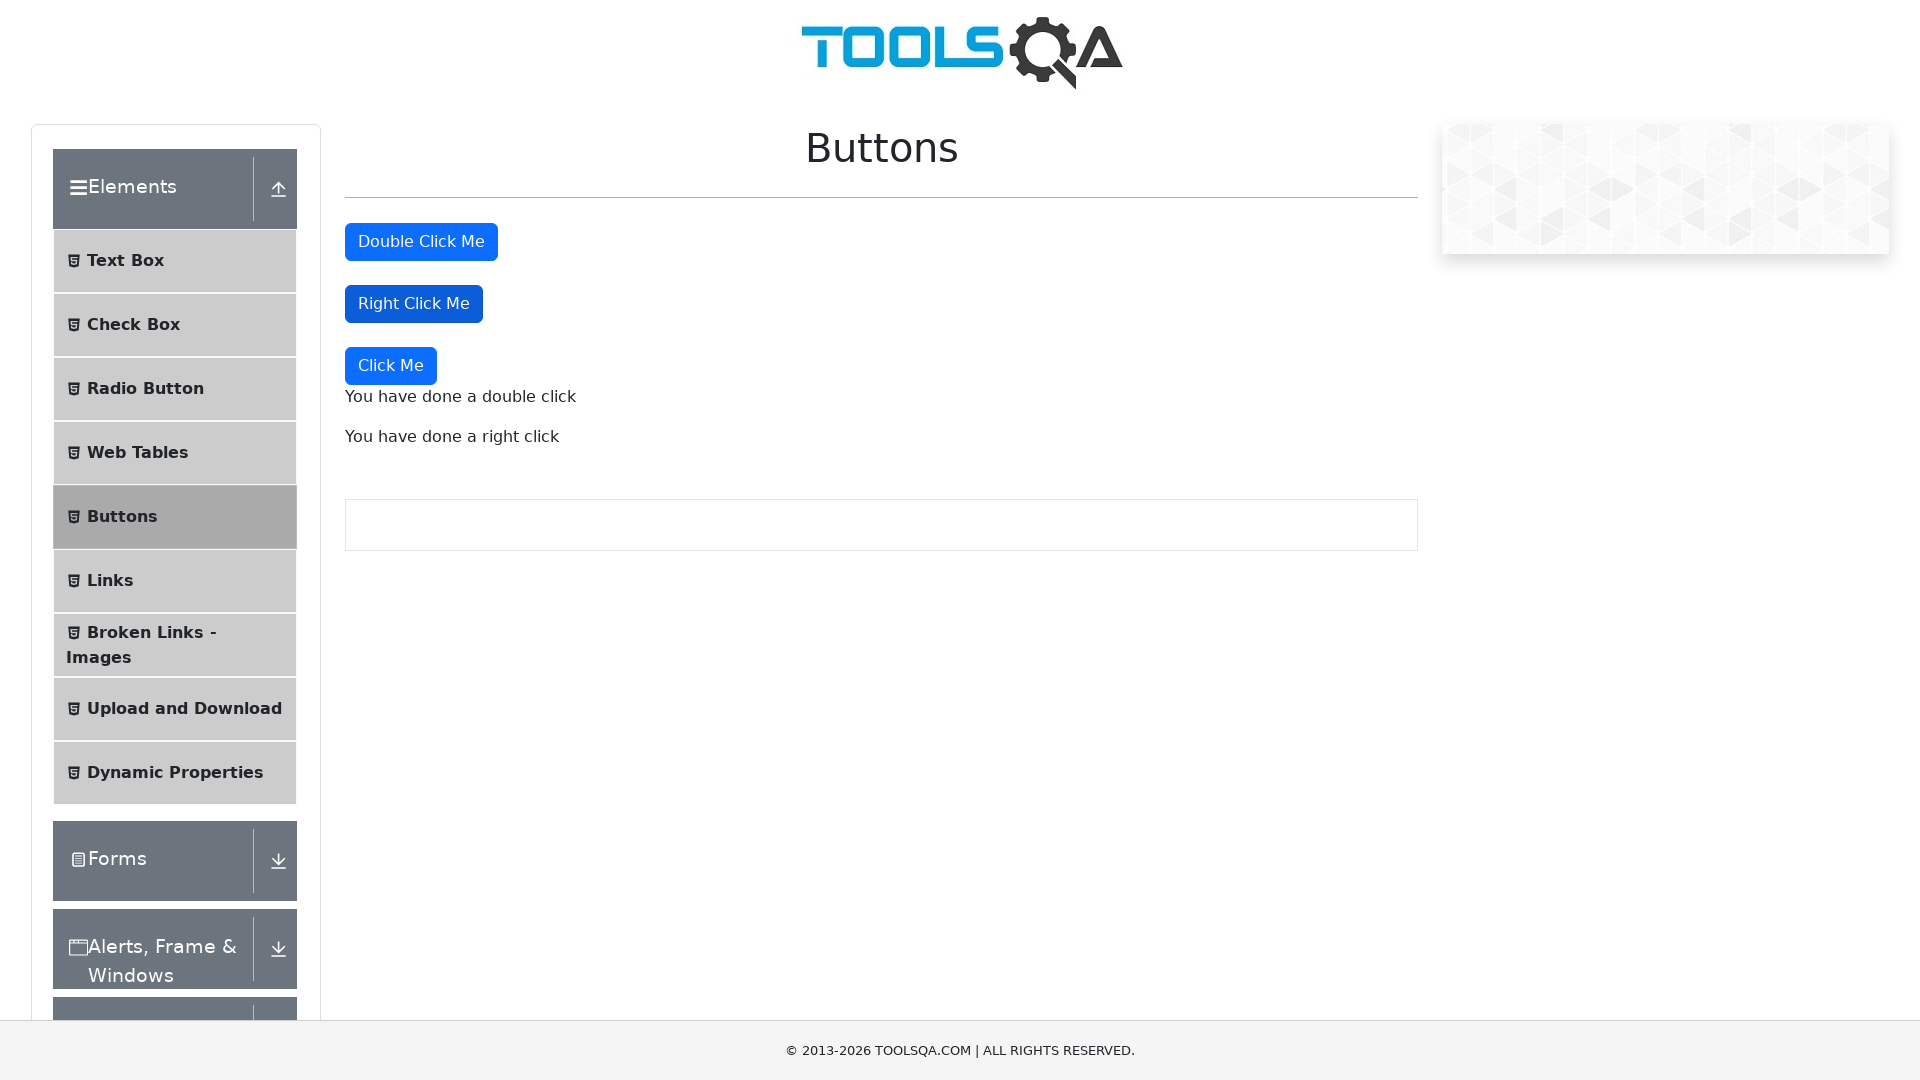

Clicked the dynamic 'Click Me' button at (391, 366) on xpath=//button[text()='Click Me']
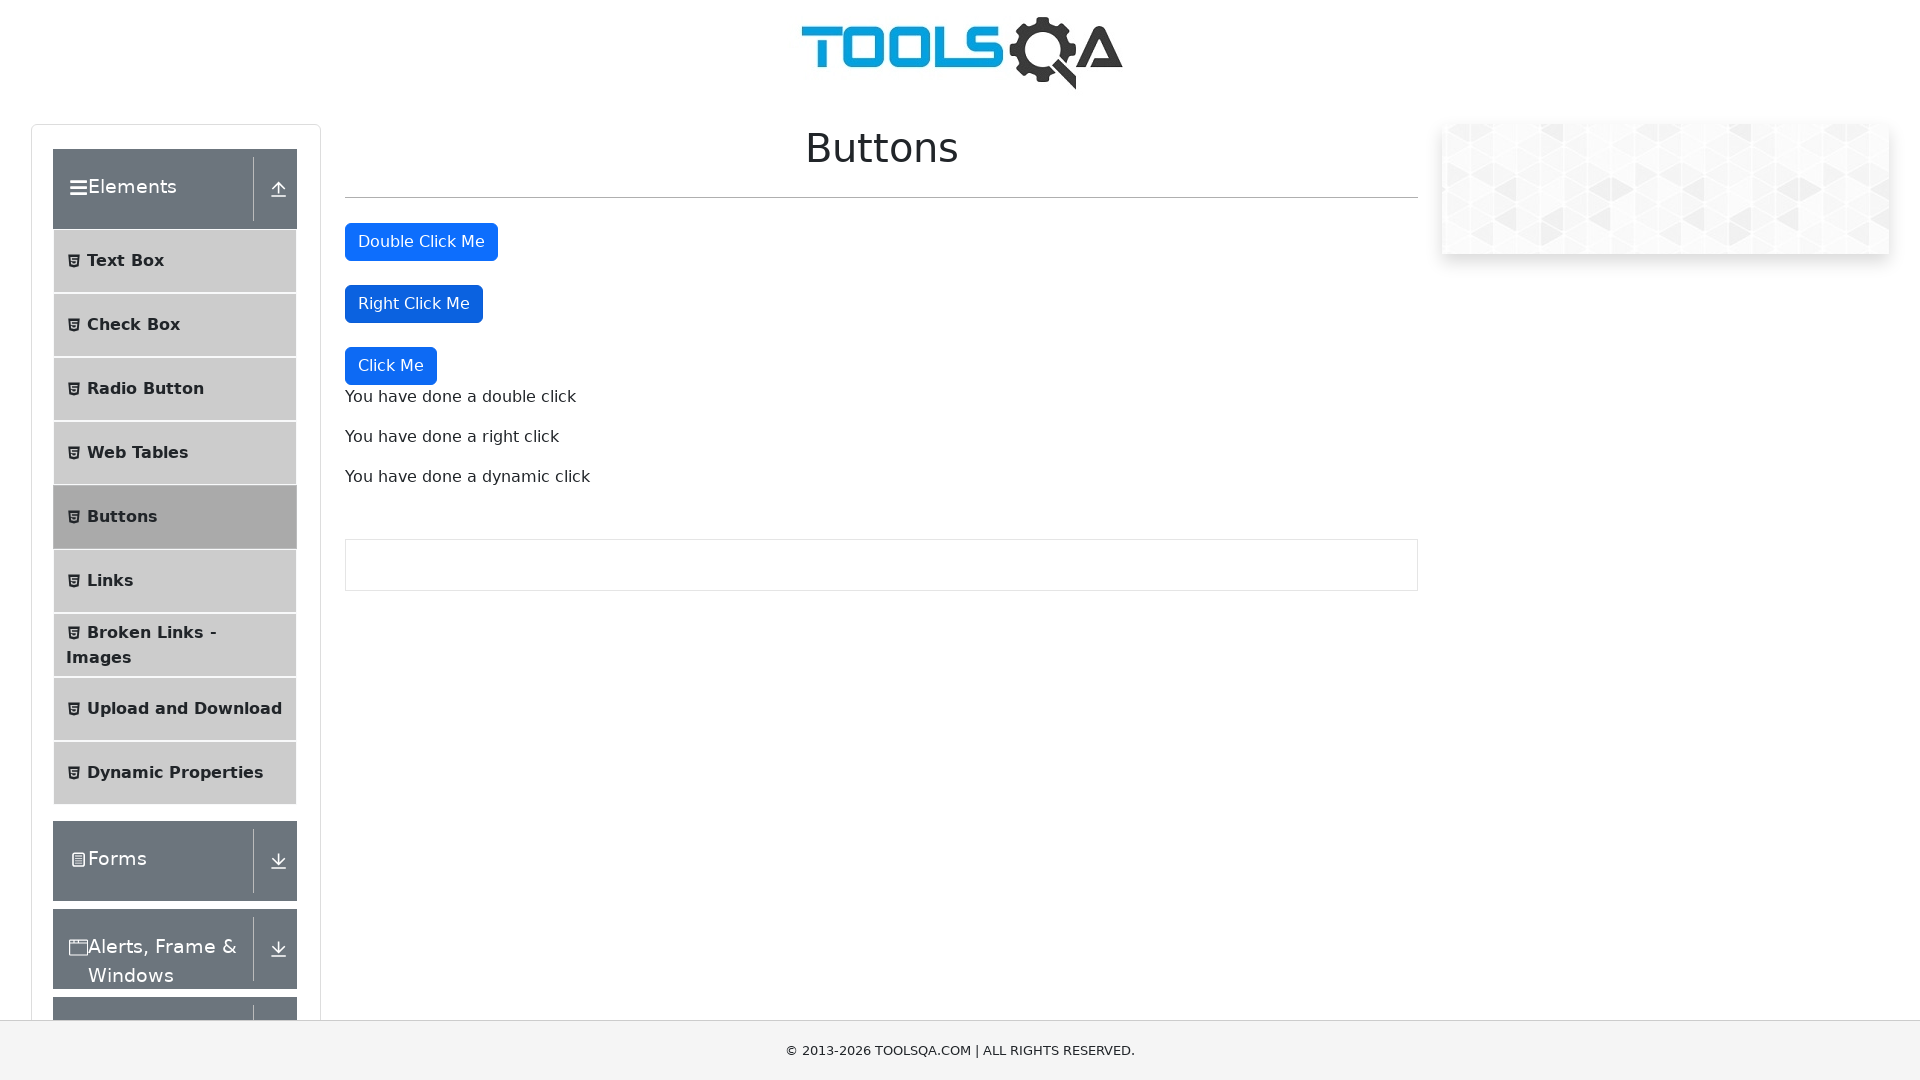

Verified dynamic click notification message appeared
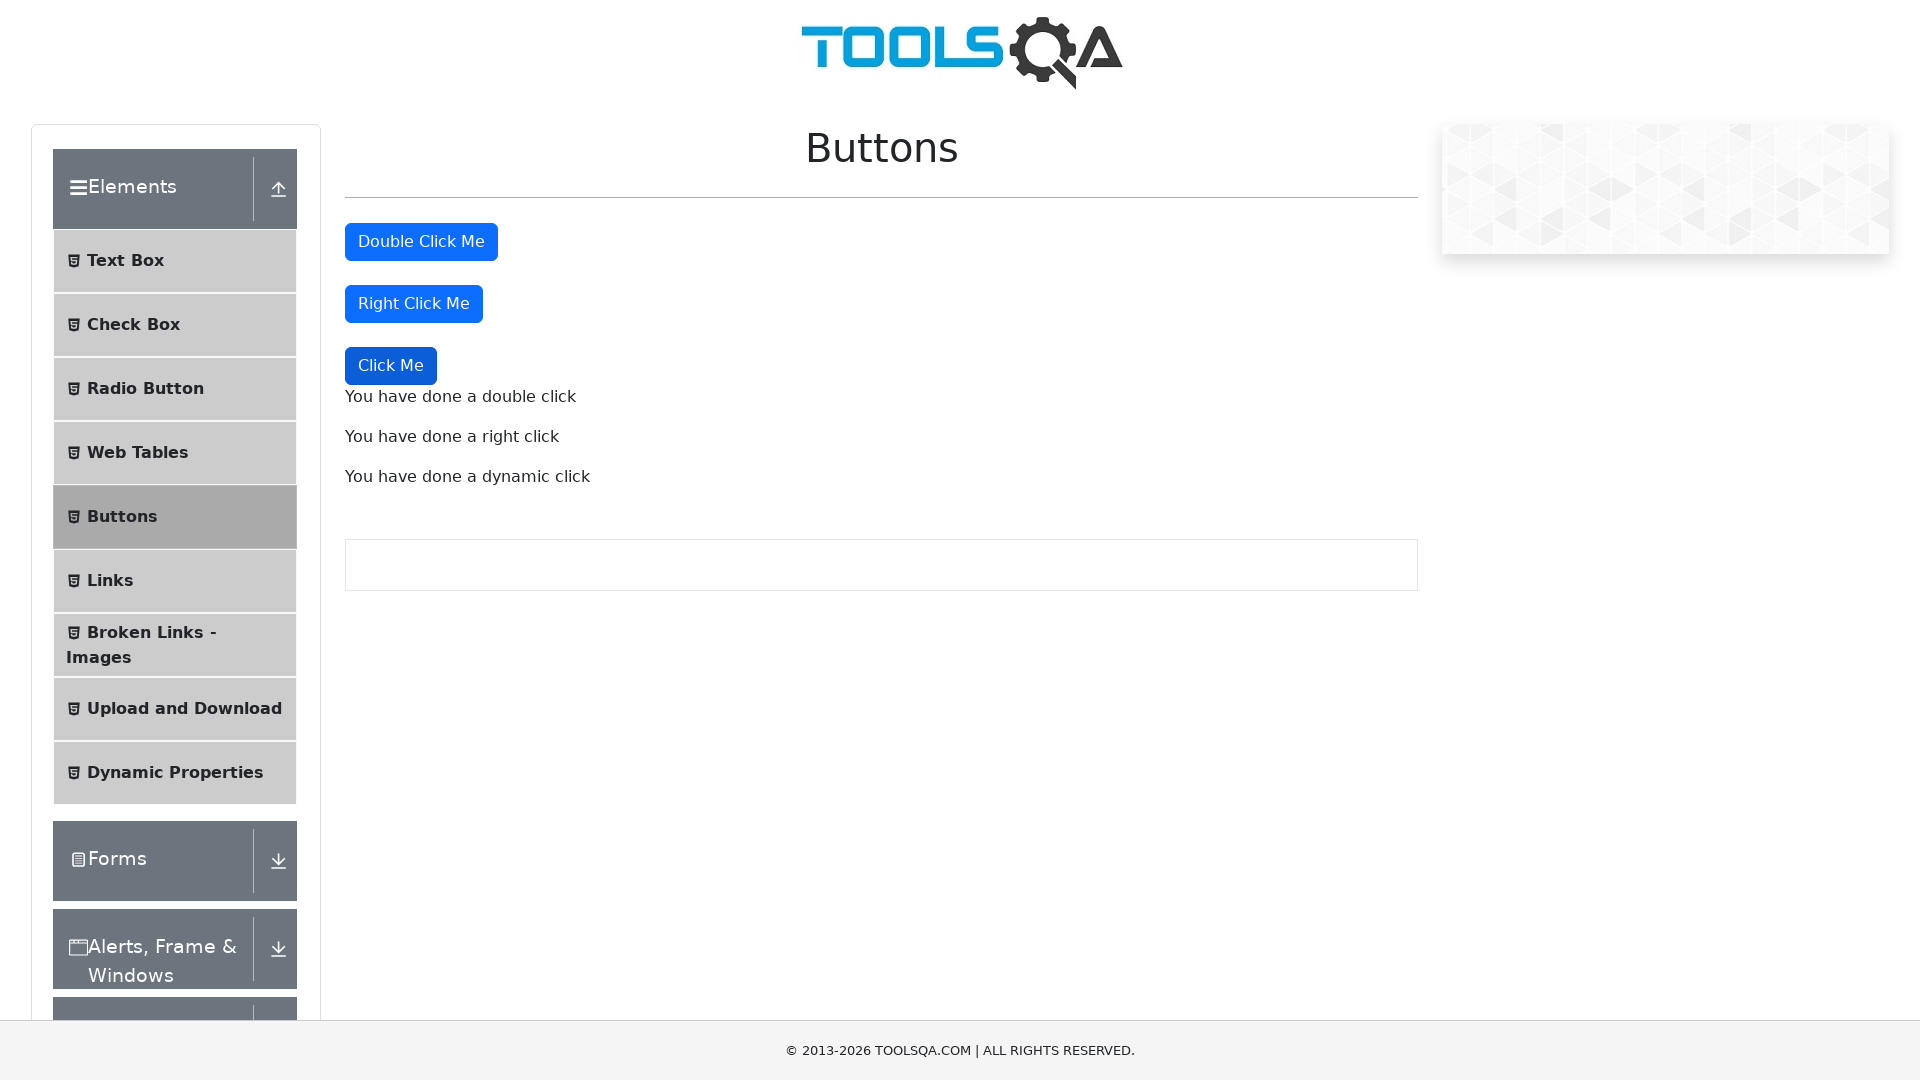

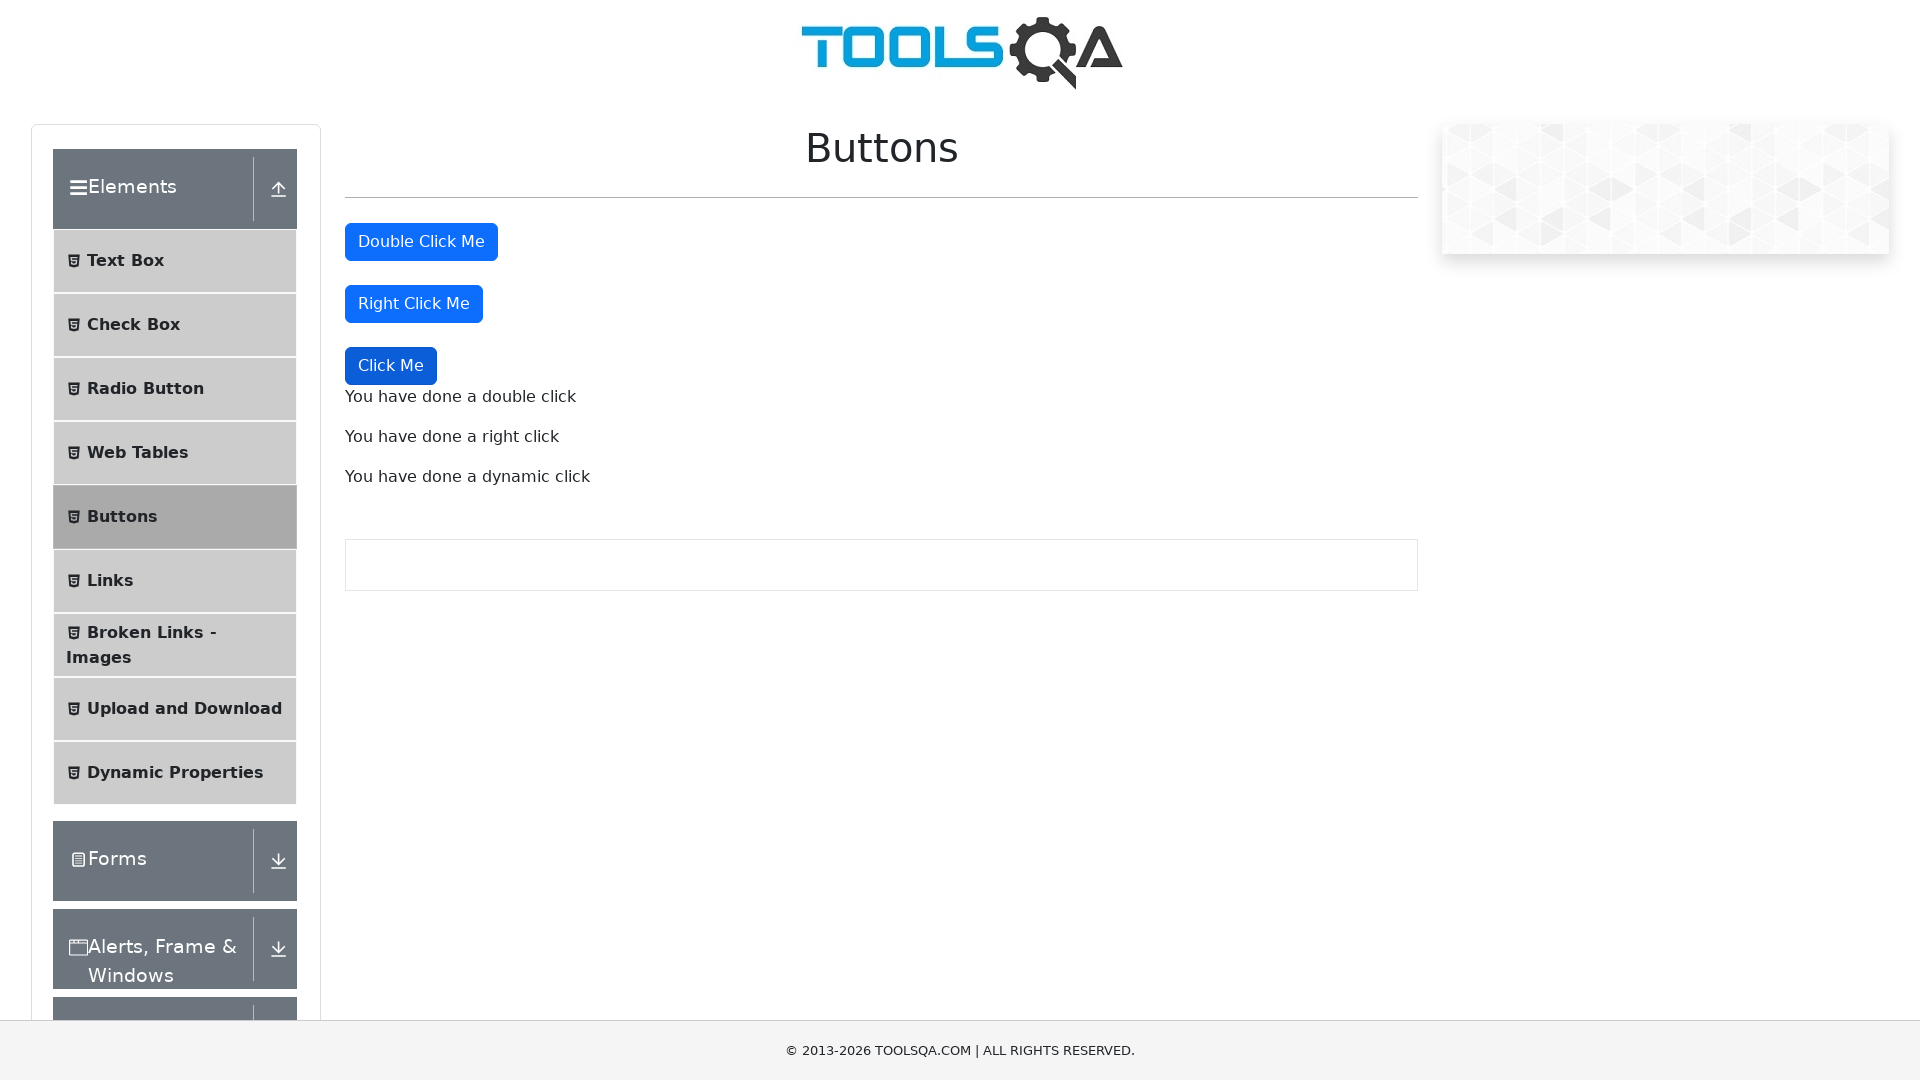